Creates two tasks, marks one complete, then tests the Active and Completed filter buttons to verify filtering works correctly.

Starting URL: https://todo-app.tallinn-learning.ee/#/

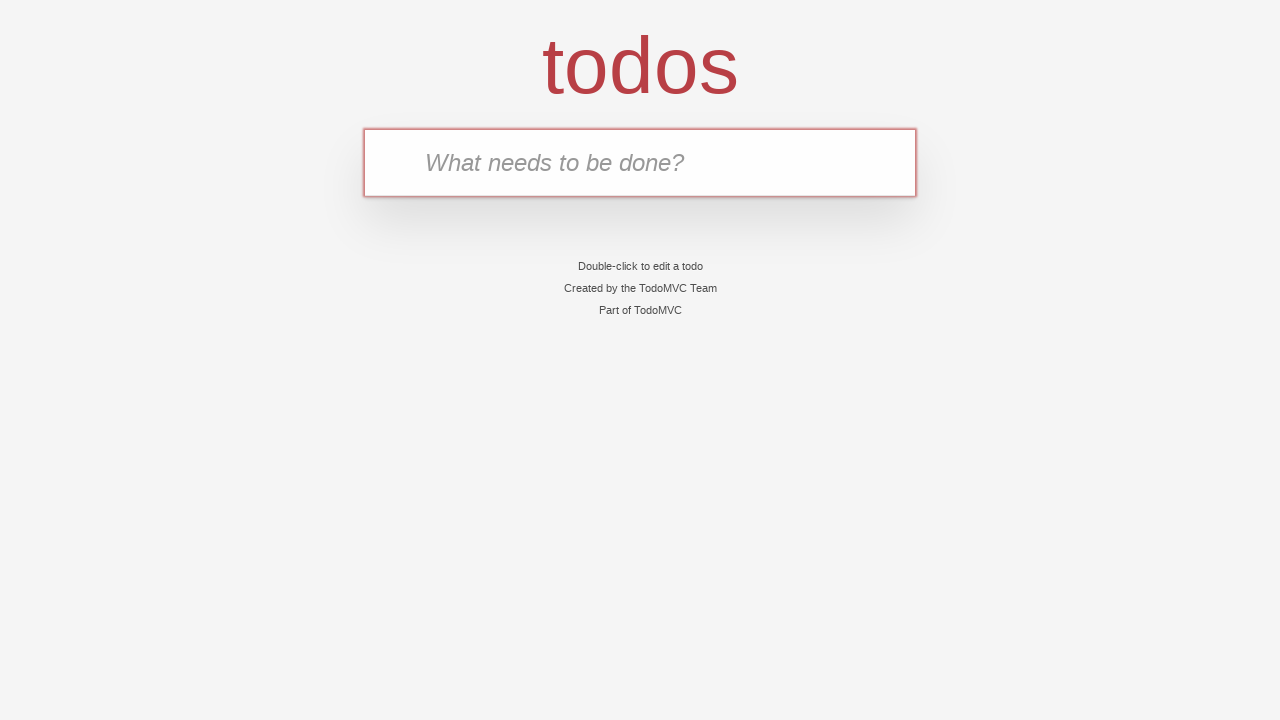

Filled new task input with 'Apple' on .new-todo
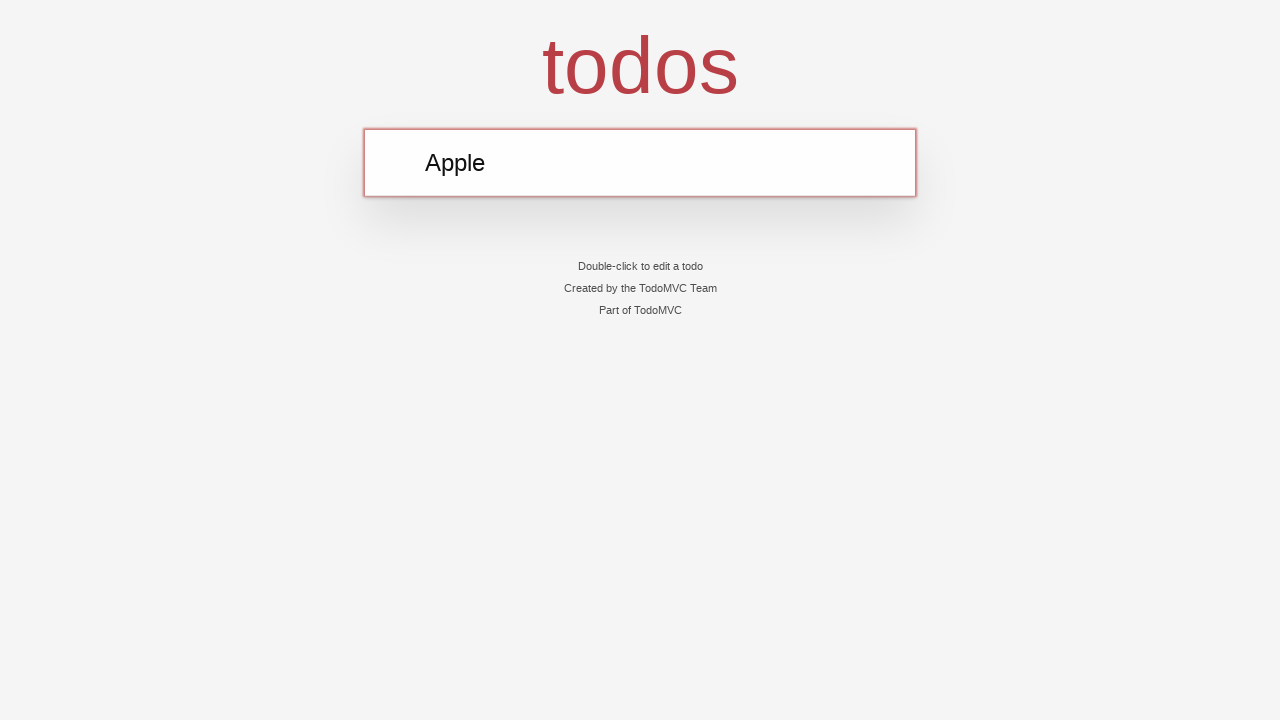

Pressed Enter to create first task 'Apple' on .new-todo
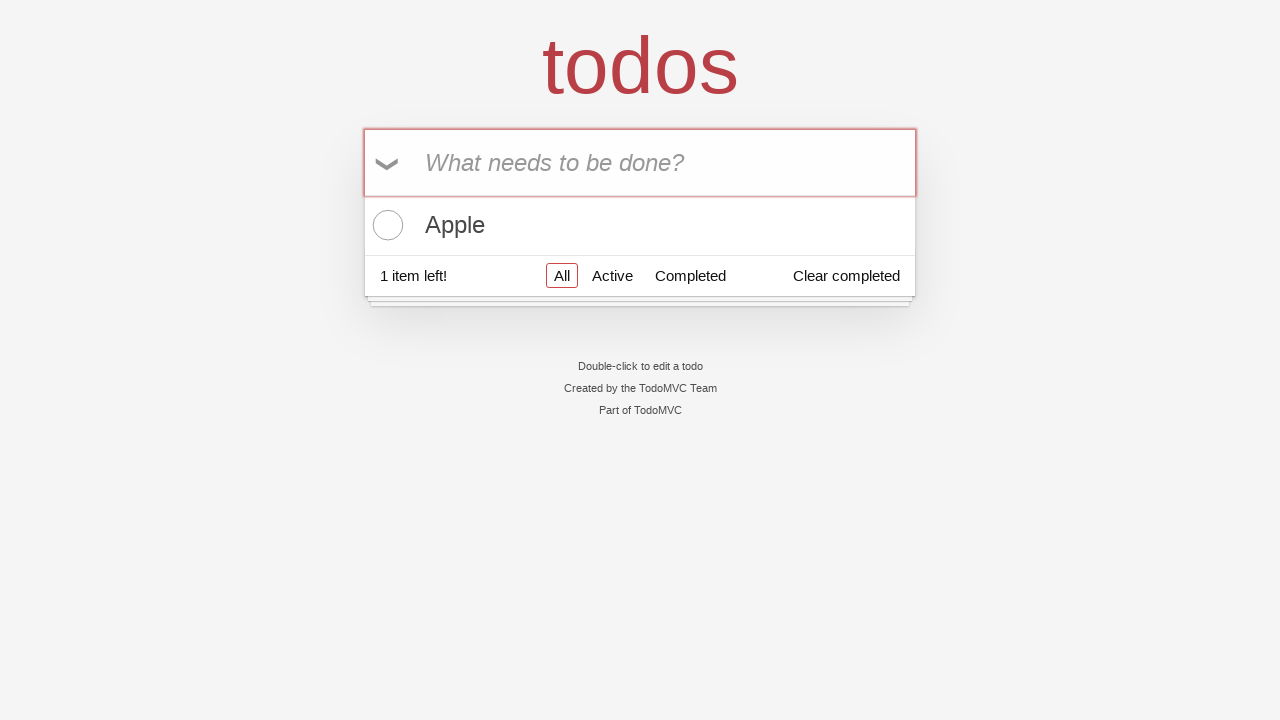

Filled new task input with 'Cake' on .new-todo
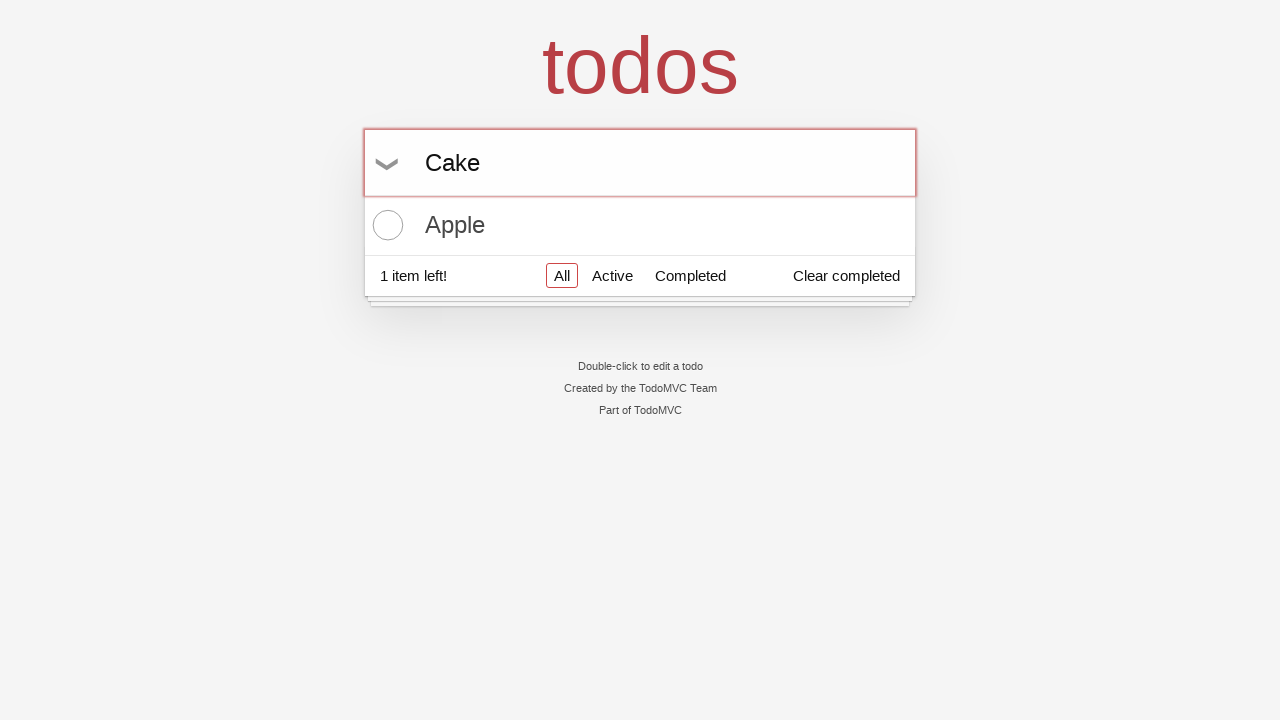

Pressed Enter to create second task 'Cake' on .new-todo
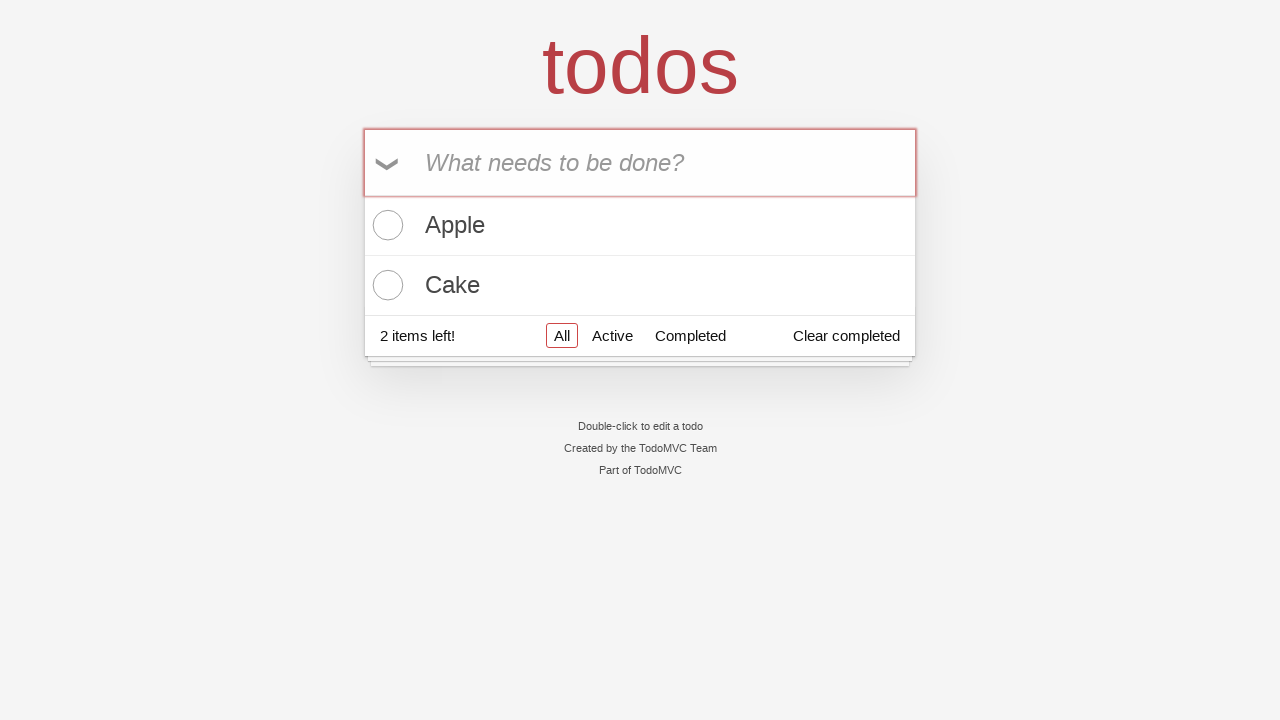

Located task 'Cake' in the task list
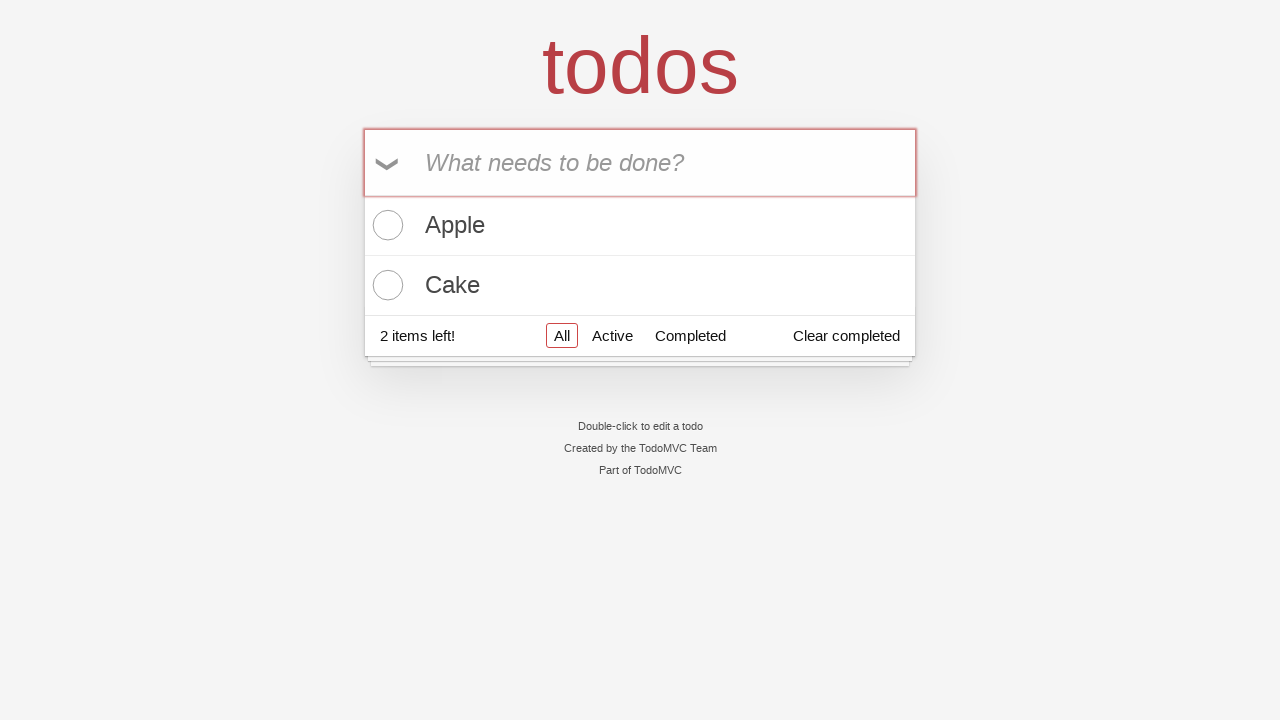

Marked task 'Cake' as completed at (385, 285) on internal:role=listitem >> internal:has-text="Cake"i >> internal:testid=[data-tes
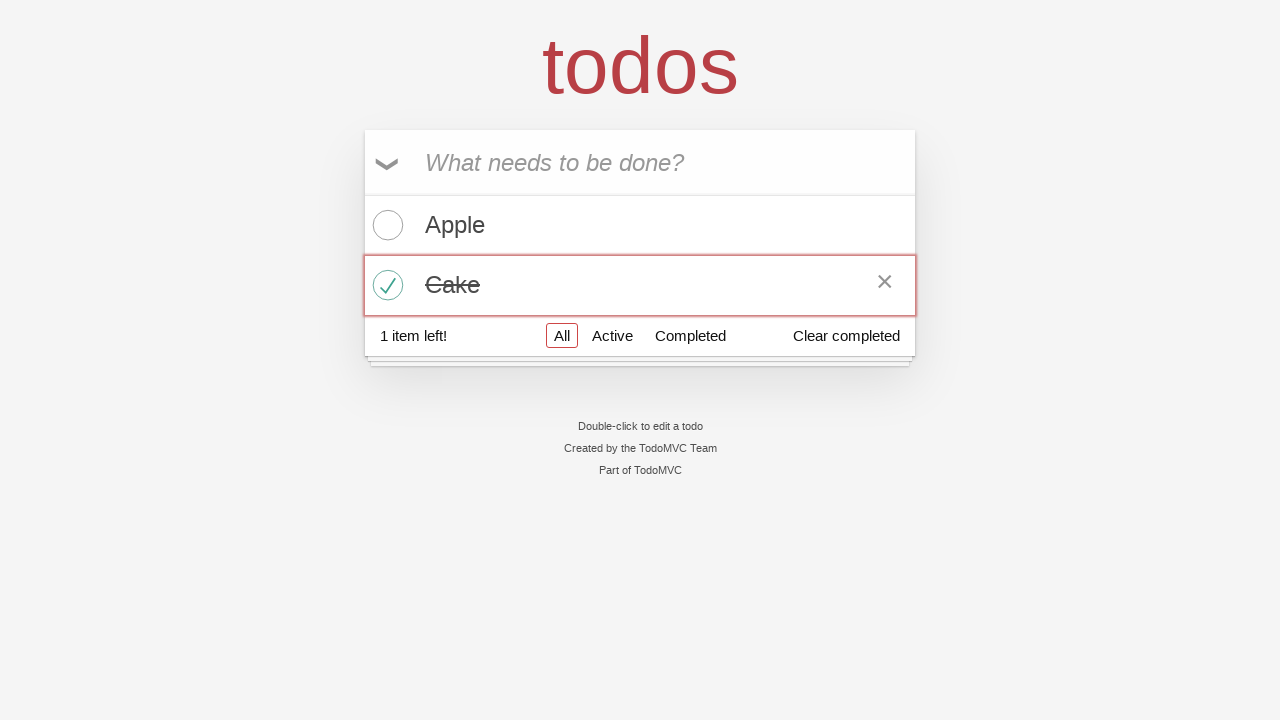

Clicked Active filter button at (612, 335) on a:has-text('Active')
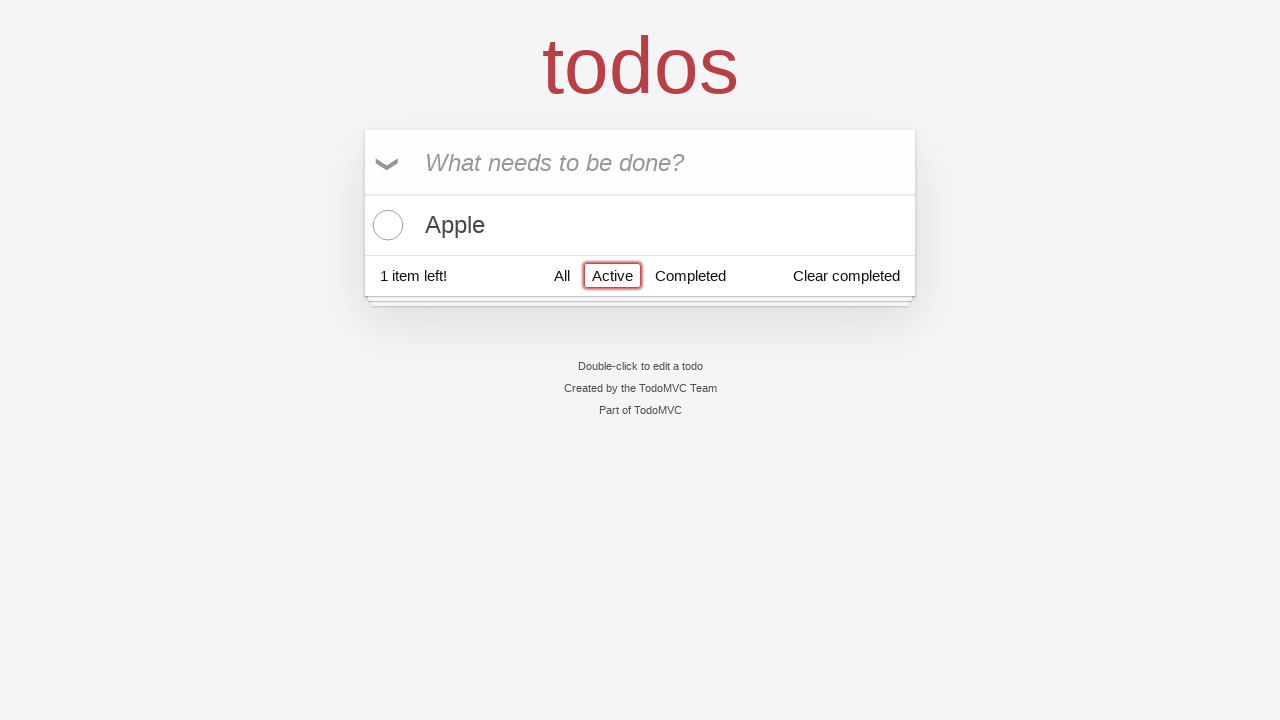

Clicked Completed filter button at (690, 275) on a:has-text('Completed')
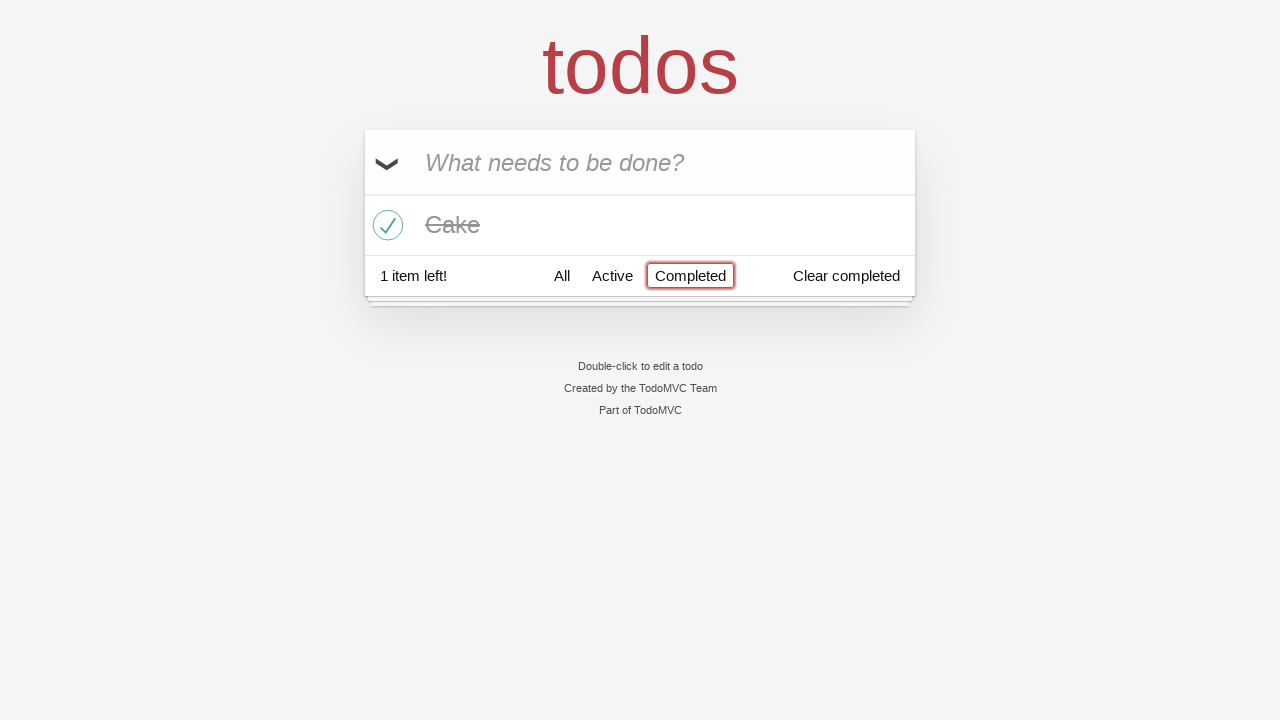

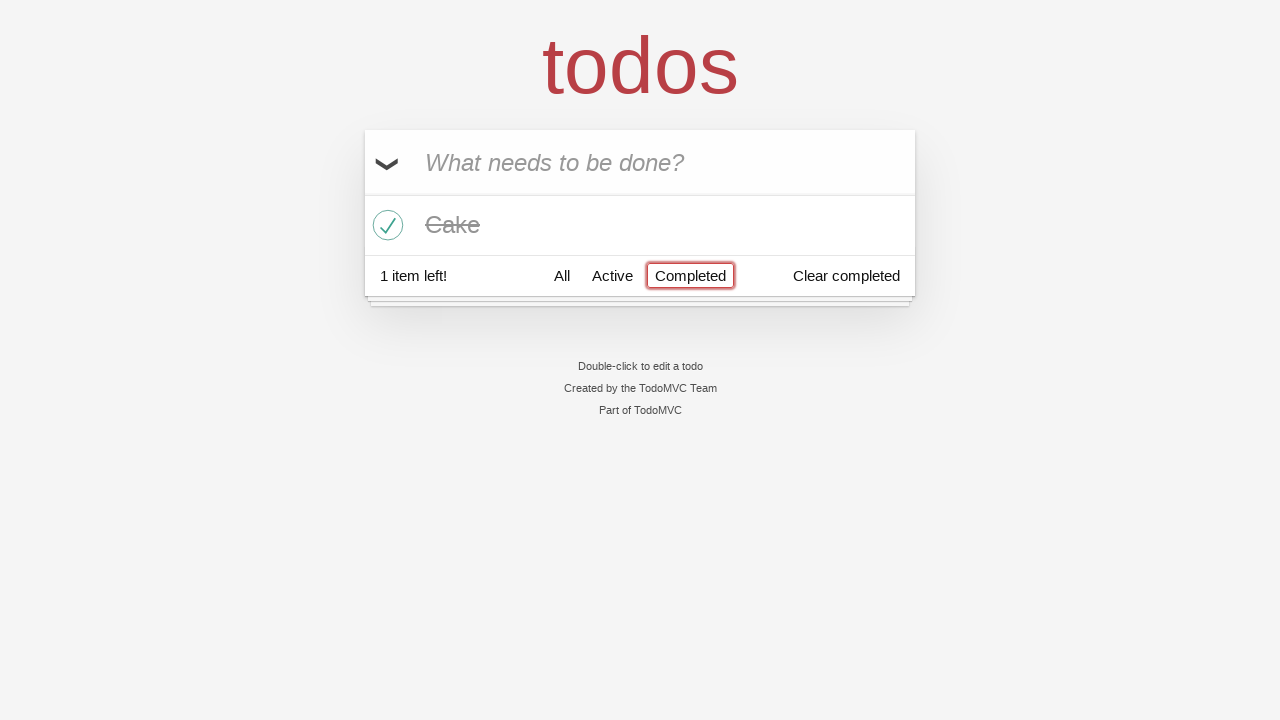